Tests that clicking the "medio" (medium) priority radio button applies yellow background color styling.

Starting URL: https://splendorous-starlight-c2b50a.netlify.app/

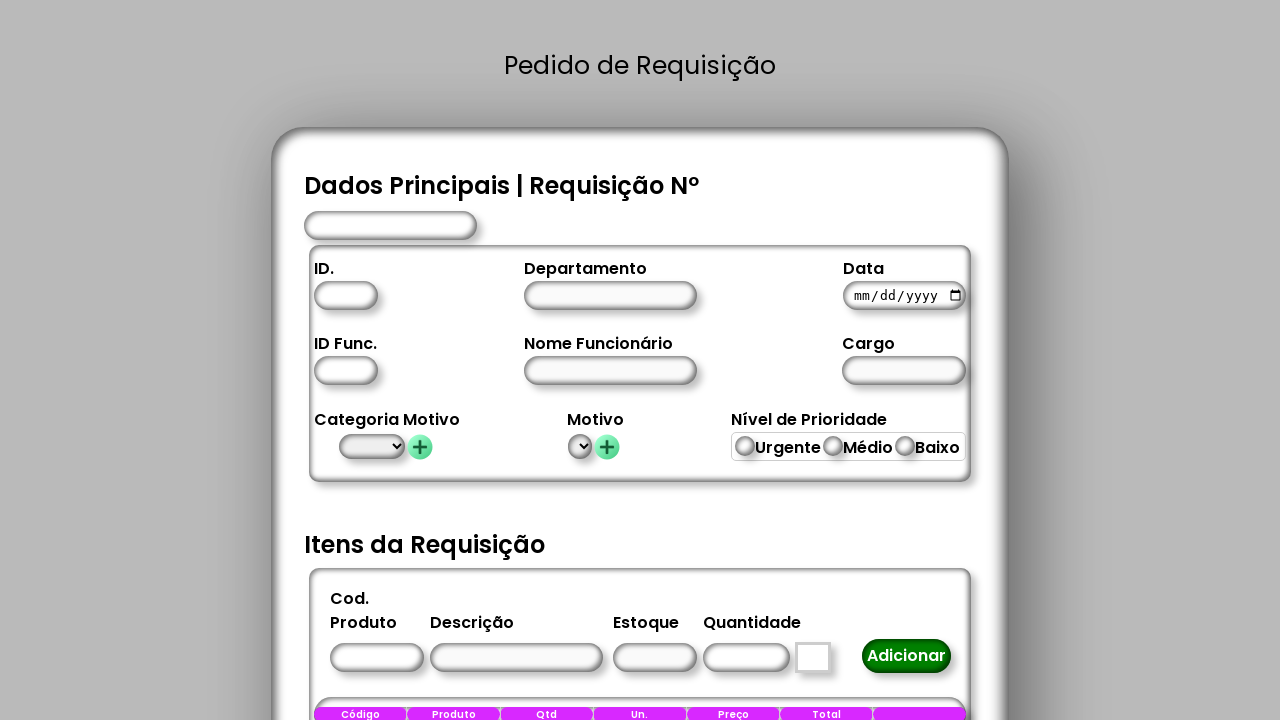

Waited 3 seconds for page to load
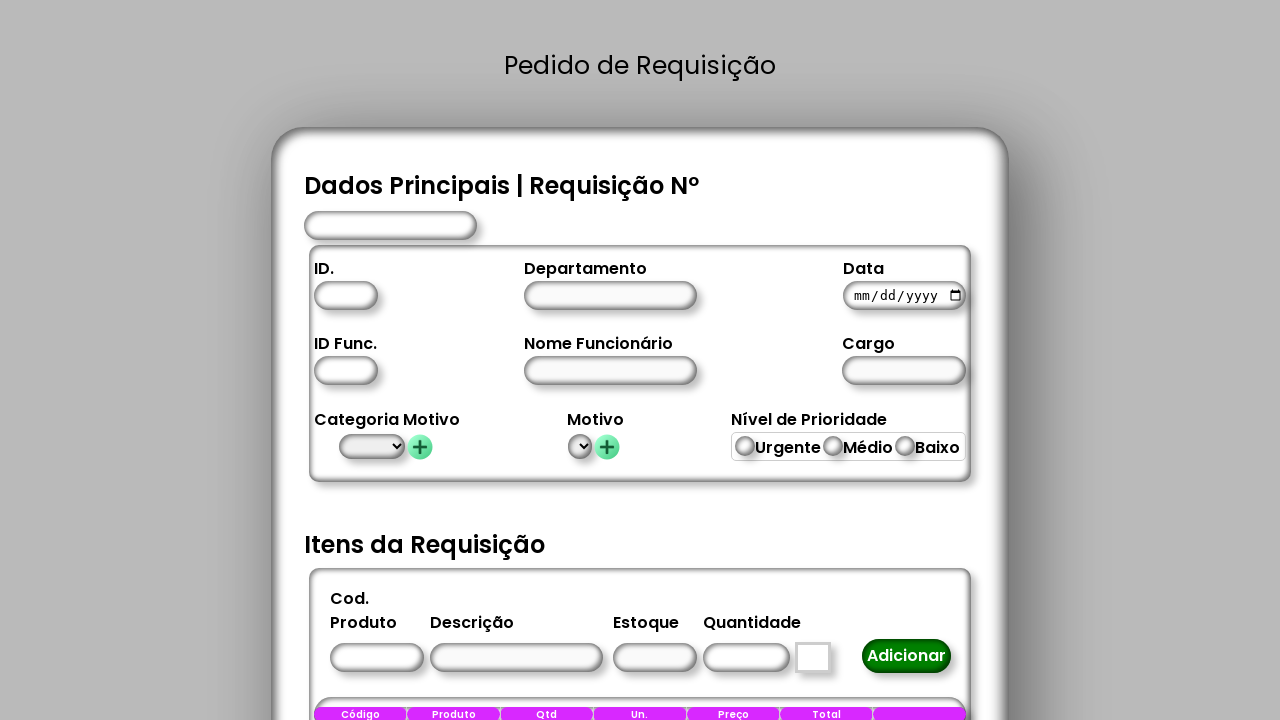

Clicked the 'medio' (medium) priority radio button at (833, 446) on #medio
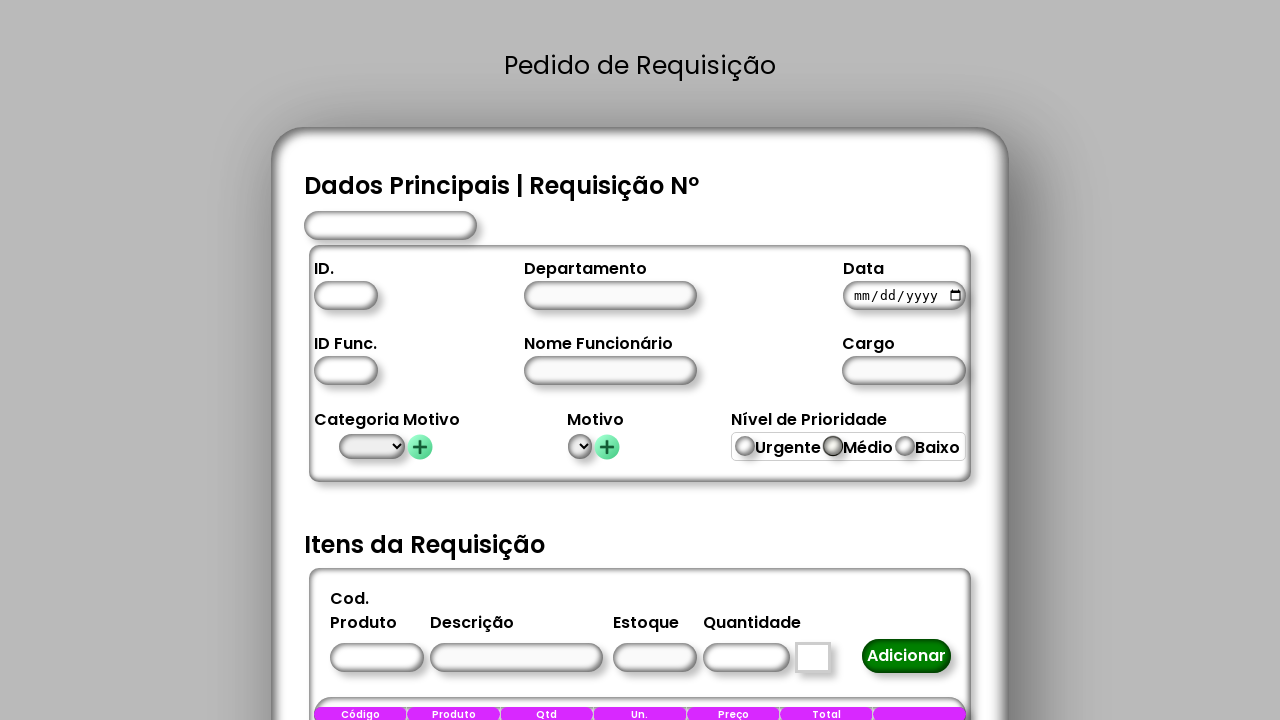

Waited 400ms for styling to apply
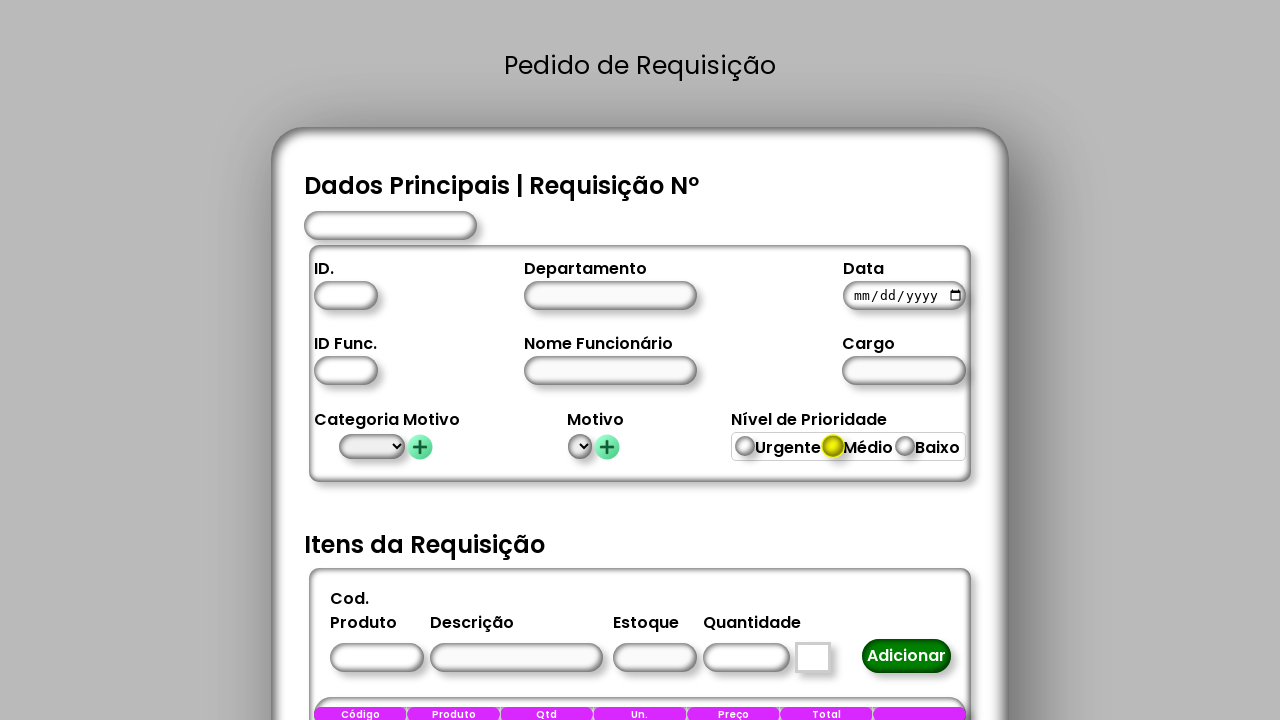

Verified that the medium priority button is visible with applied styling
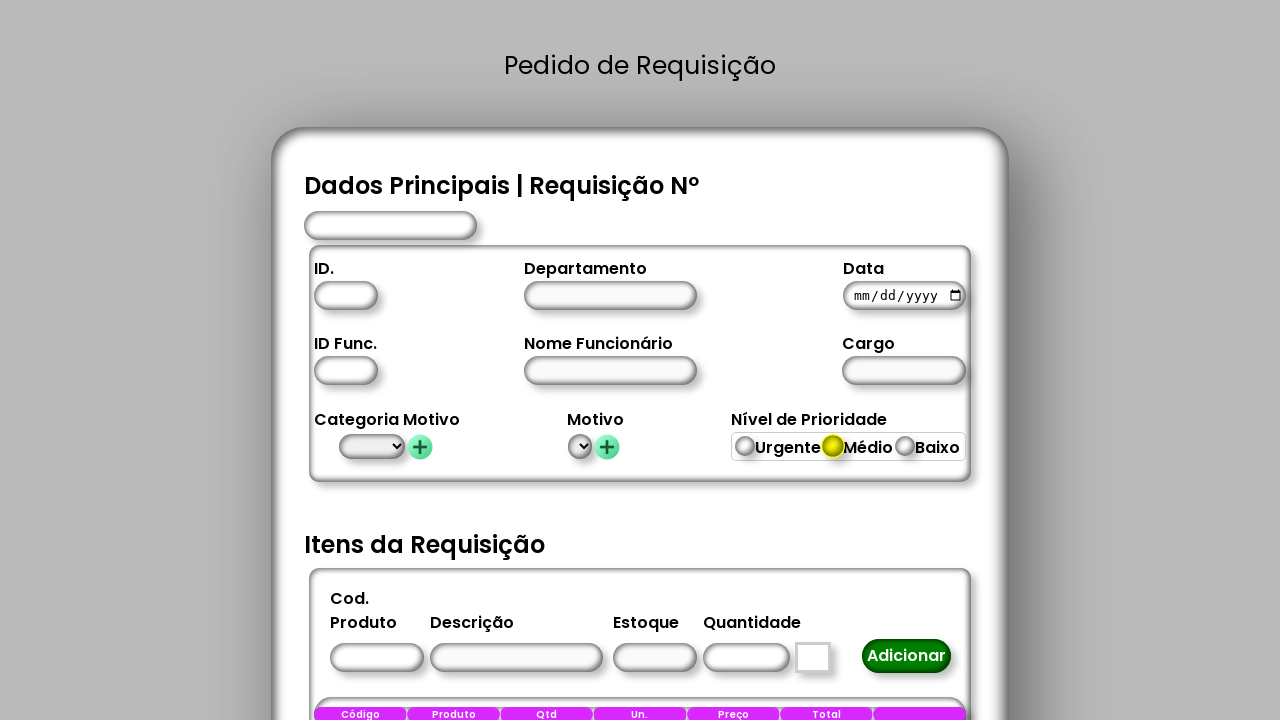

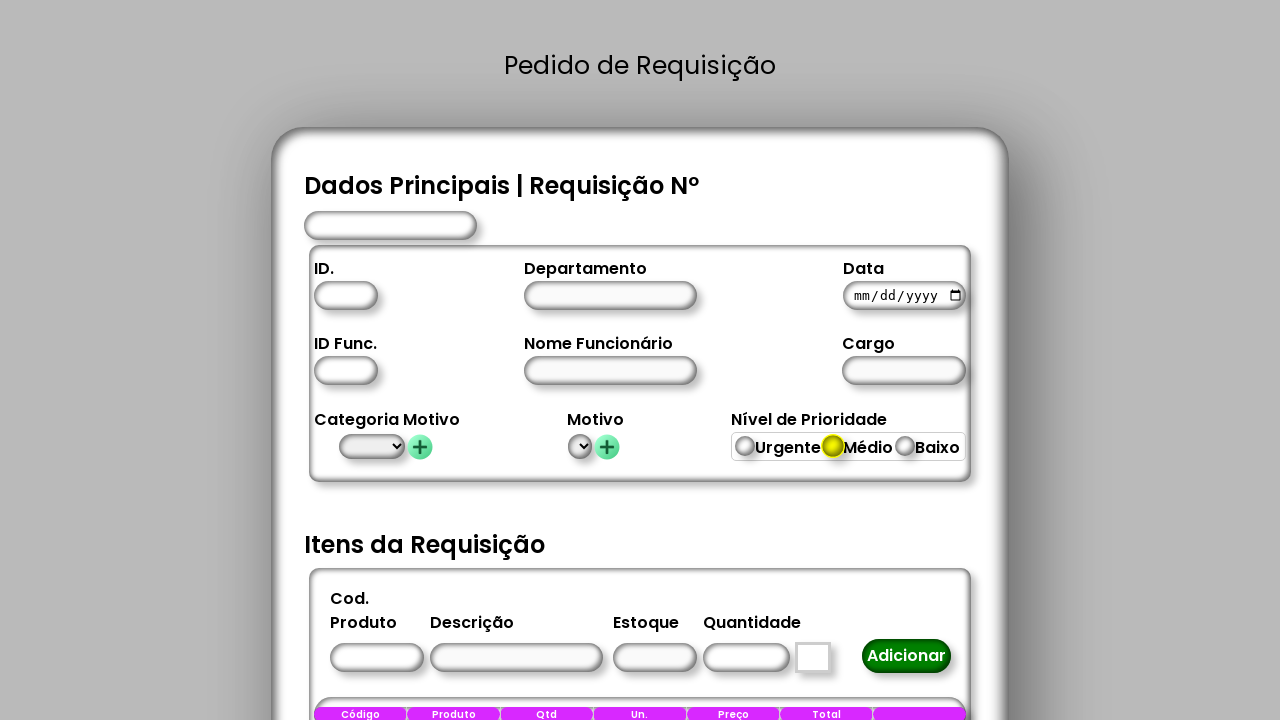